Verifies that all header navigation menu elements (Docs, API, Blog, Contribute, Community) are present with correct text

Starting URL: https://webdriver.io/

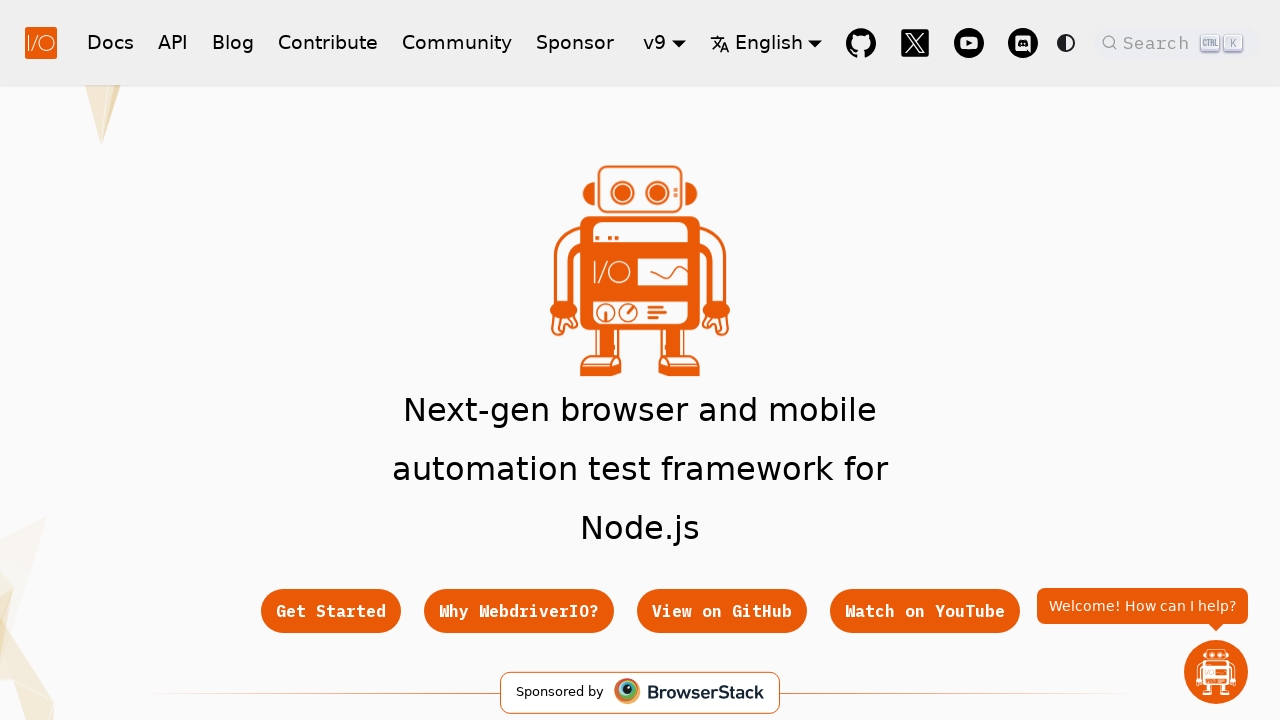

Verified 'Docs' header menu element is present with correct text
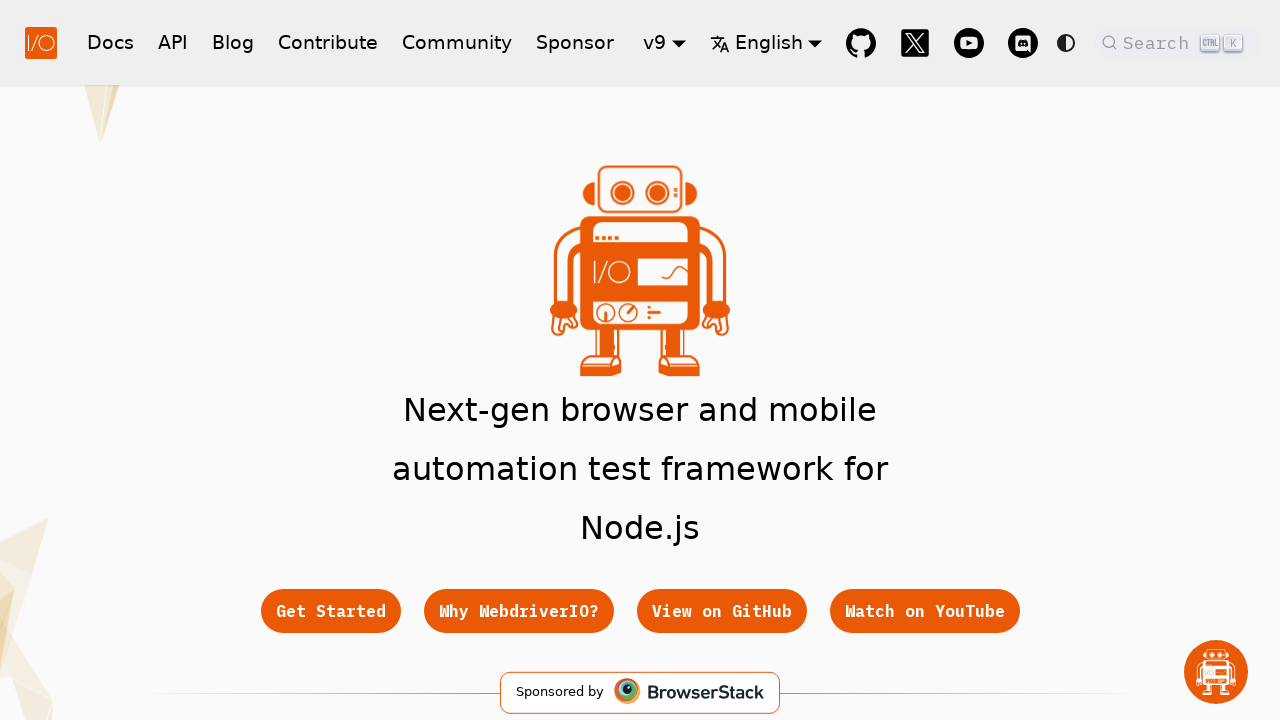

Verified 'API' header menu element is present with correct text
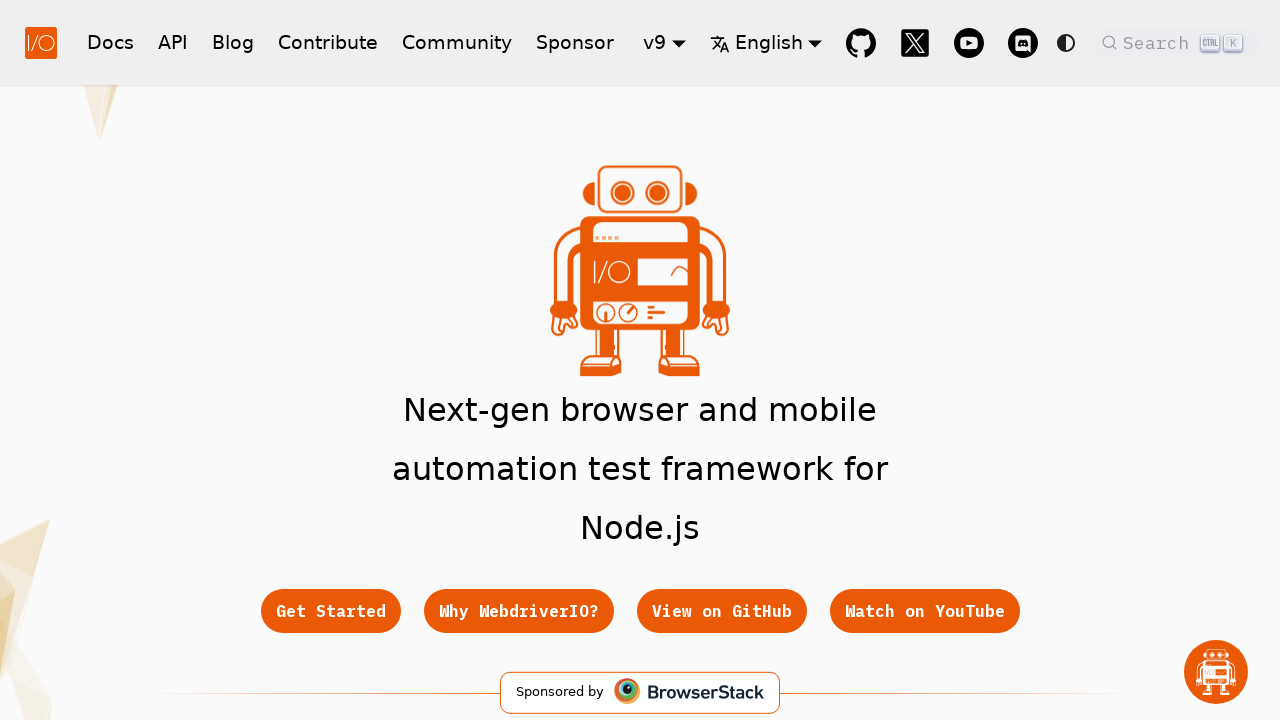

Verified 'Blog' header menu element is present with correct text
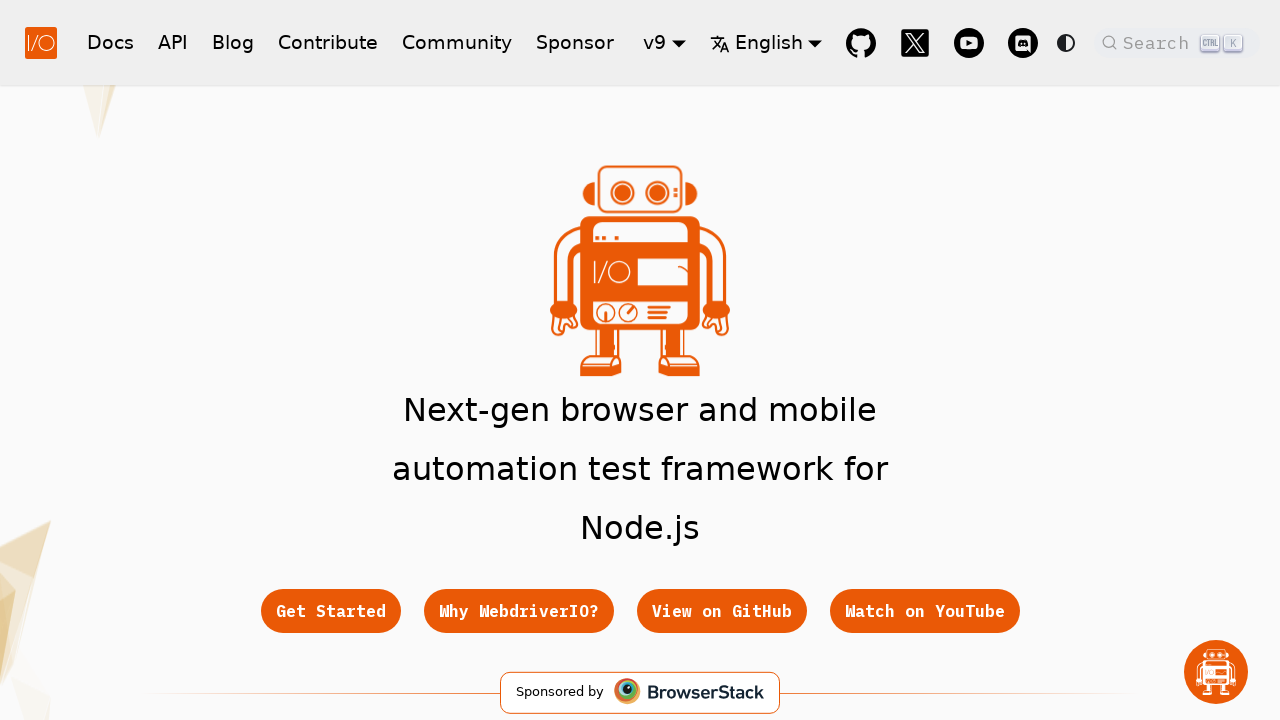

Verified 'Contribute' header menu element is present with correct text
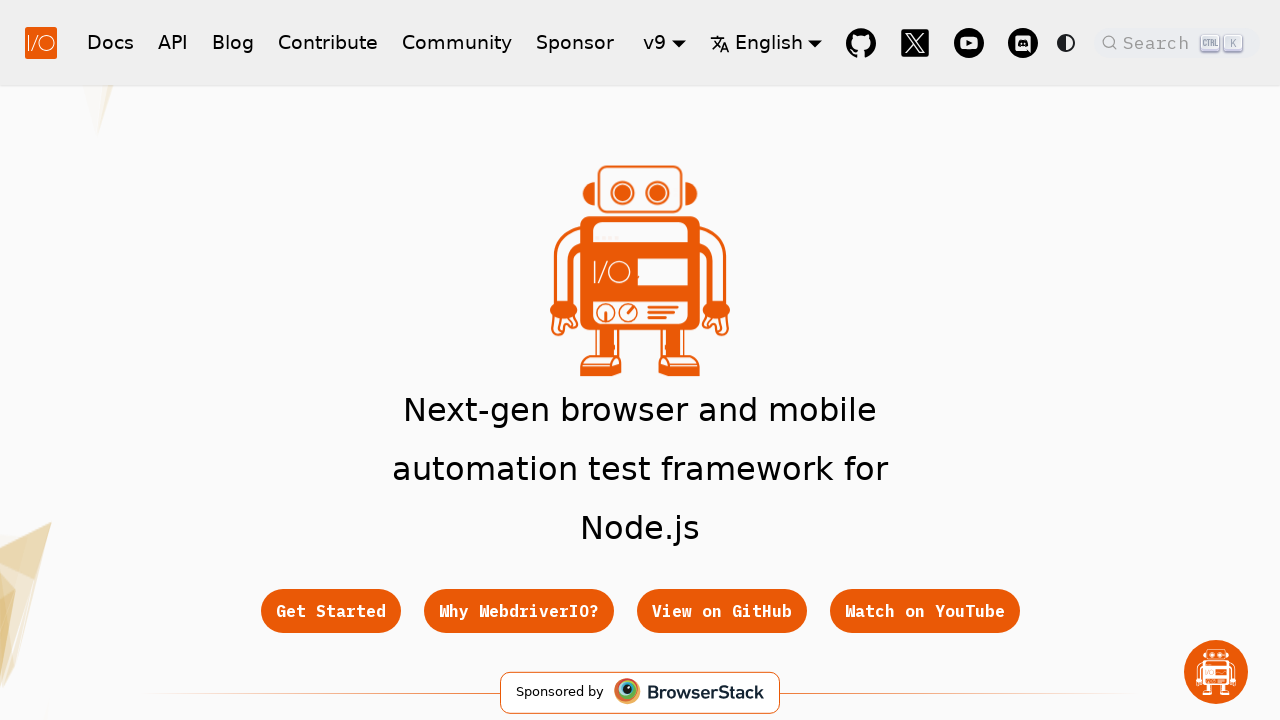

Verified 'Community' header menu element is present with correct text
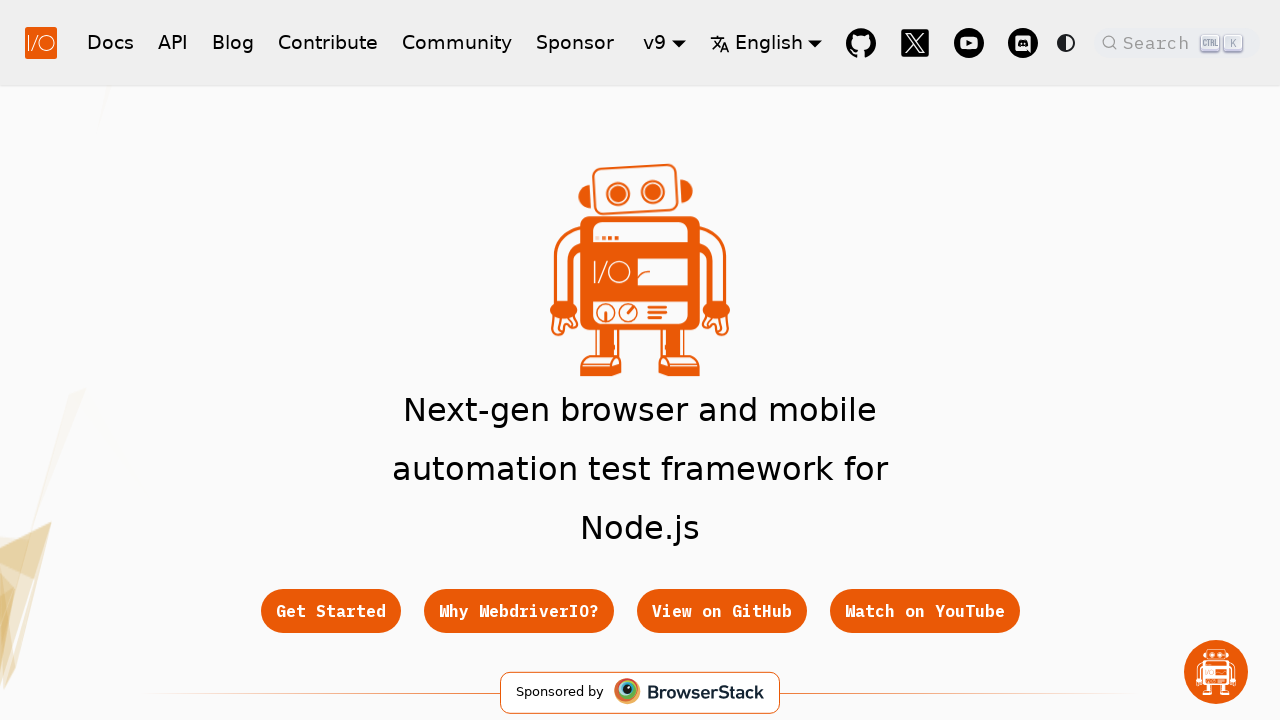

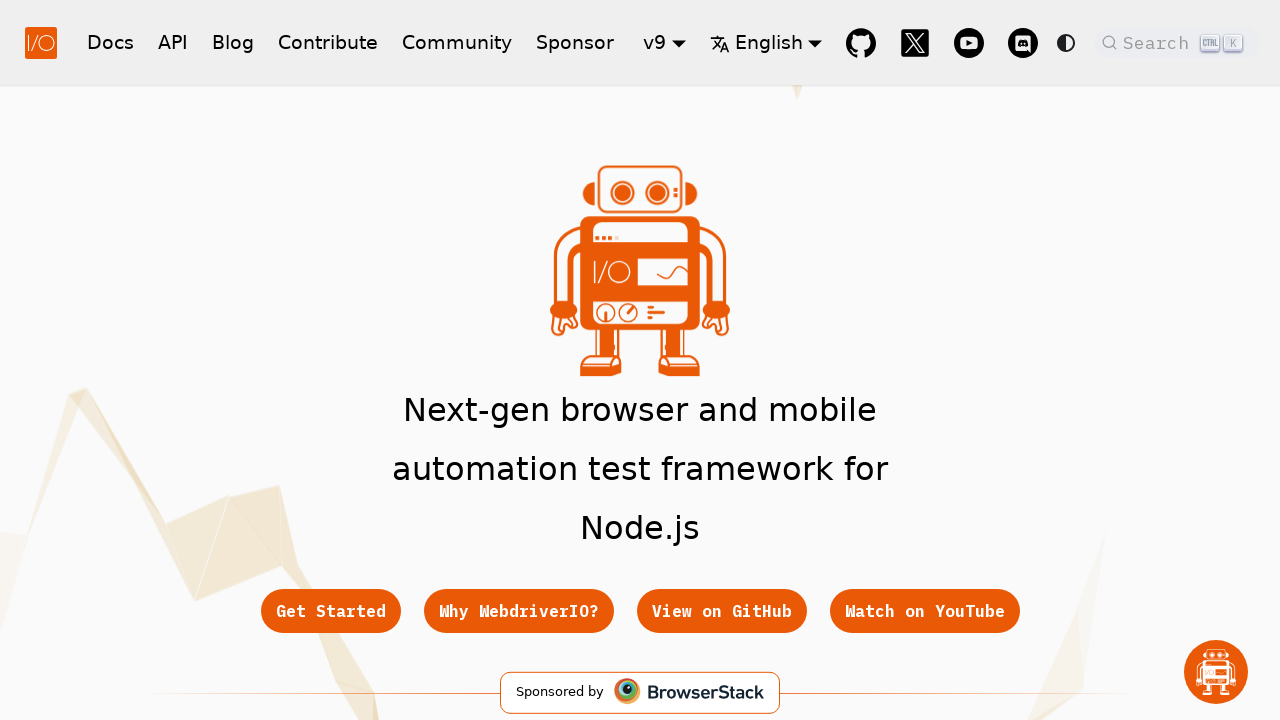